Tests simple form interaction by navigating to a page and clicking a button with the class 'btn'

Starting URL: http://suninjuly.github.io/simple_form_find_task.html

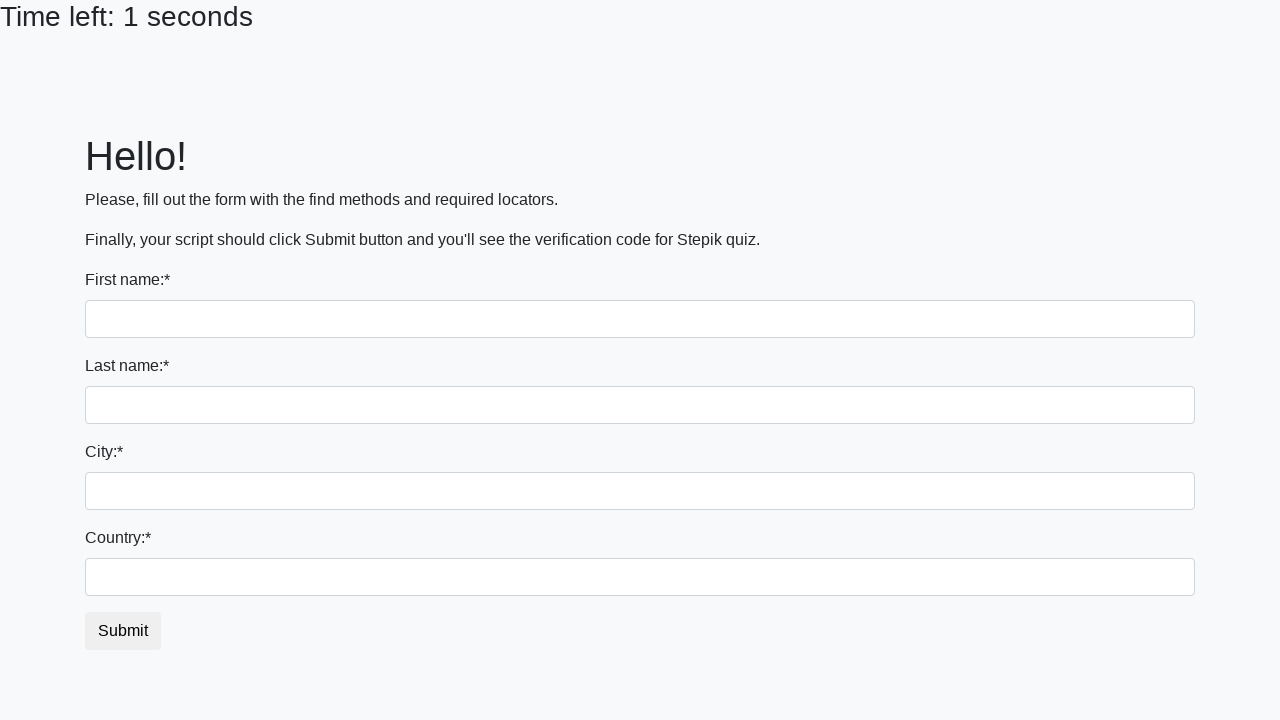

Navigated to simple form find task page
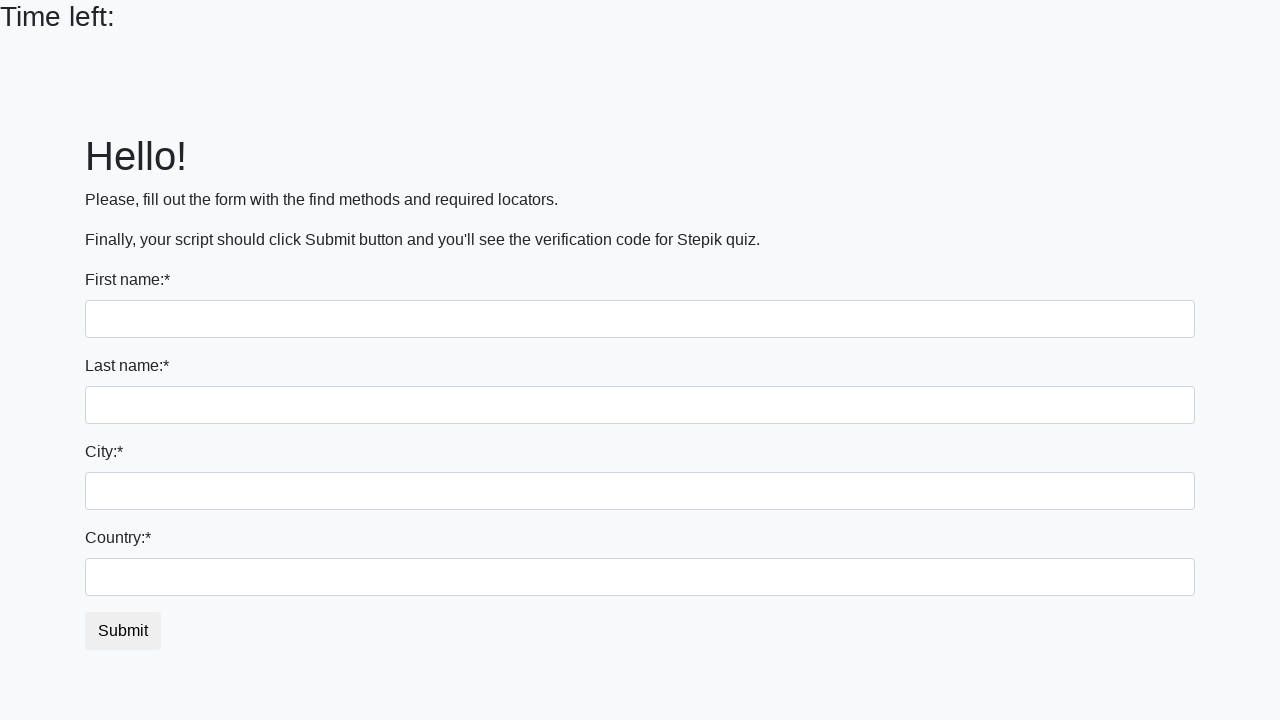

Clicked button with class 'btn' at (123, 631) on button.btn
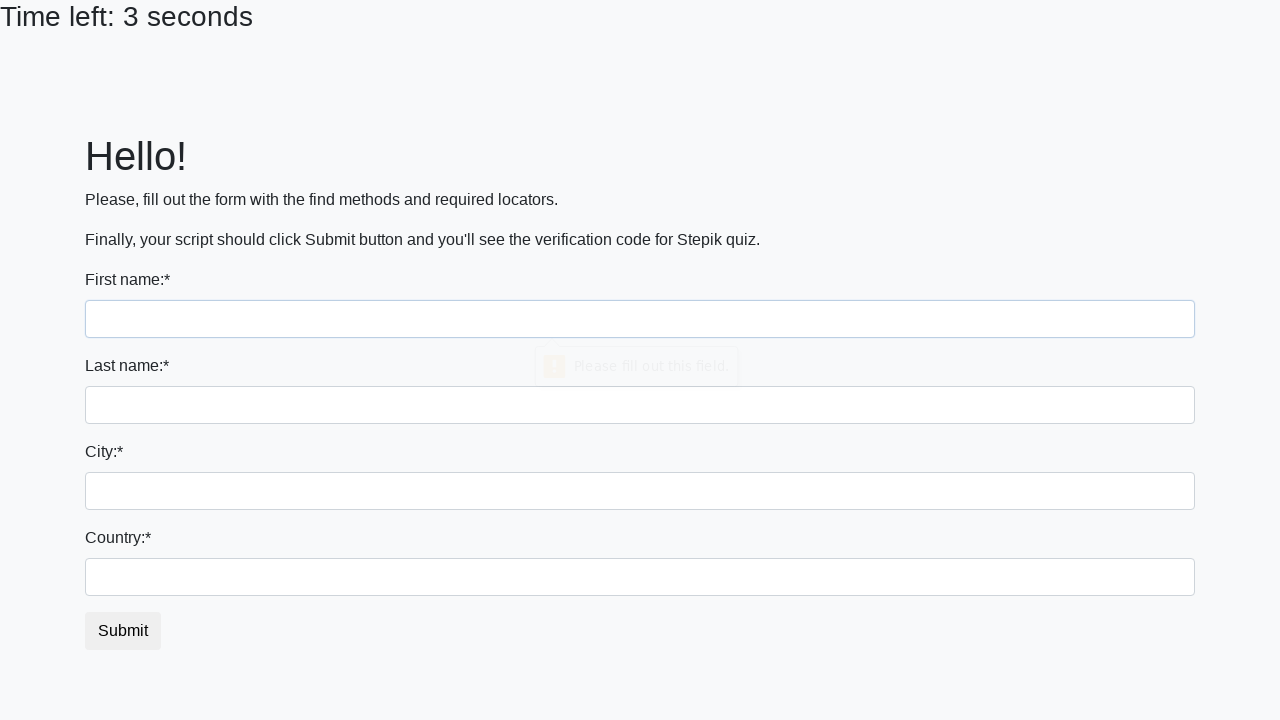

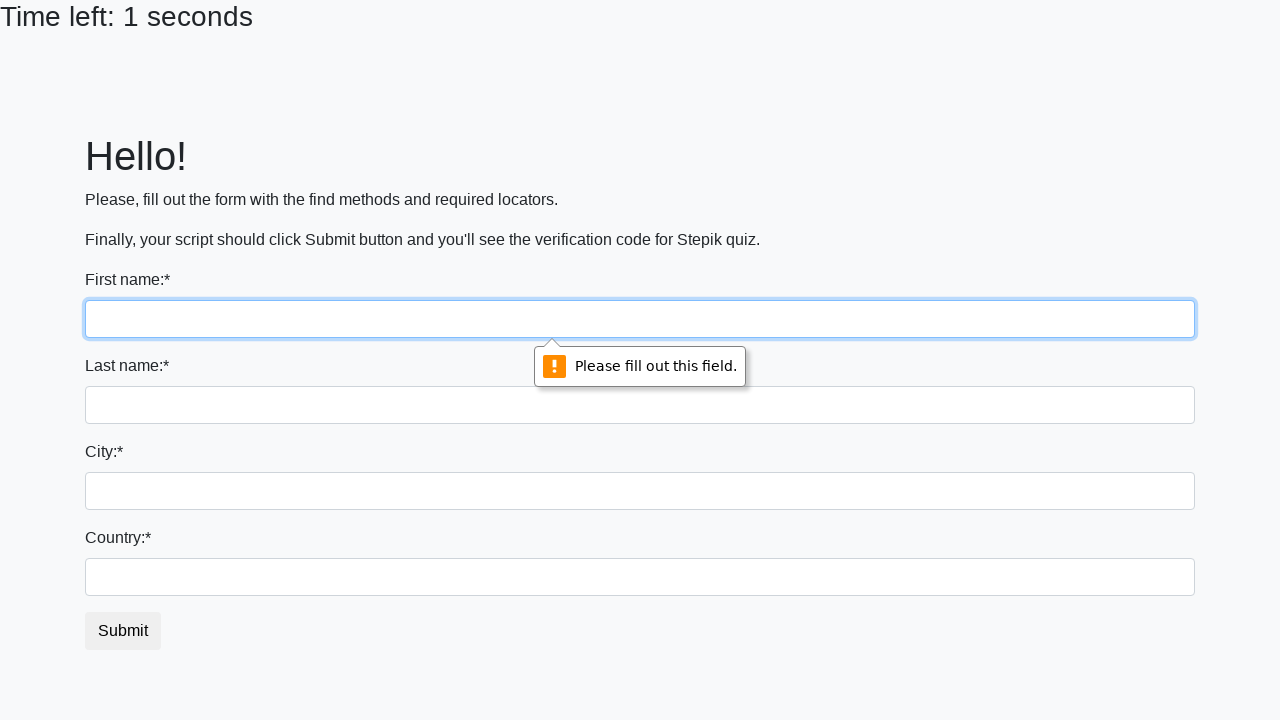